Navigates to VUT university homepage and verifies that news articles with titles, dates, and links are displayed correctly

Starting URL: https://www.vut.cz

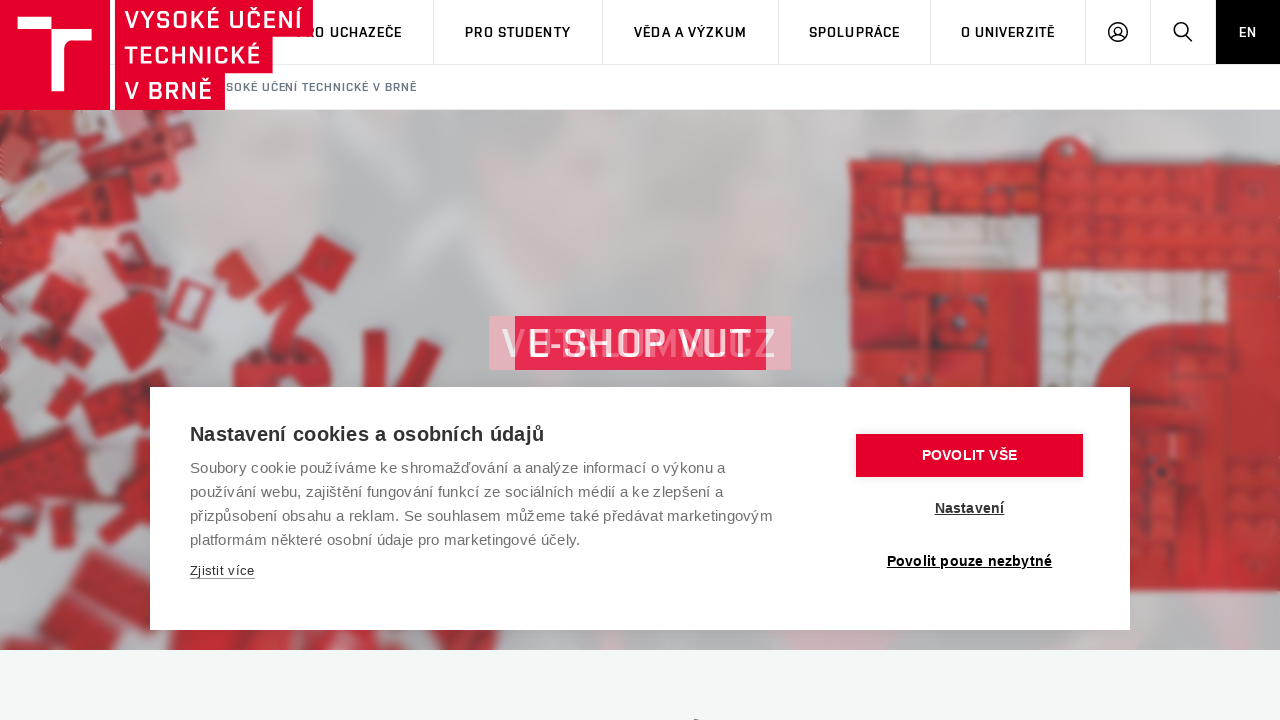

Waited for news articles selector to load
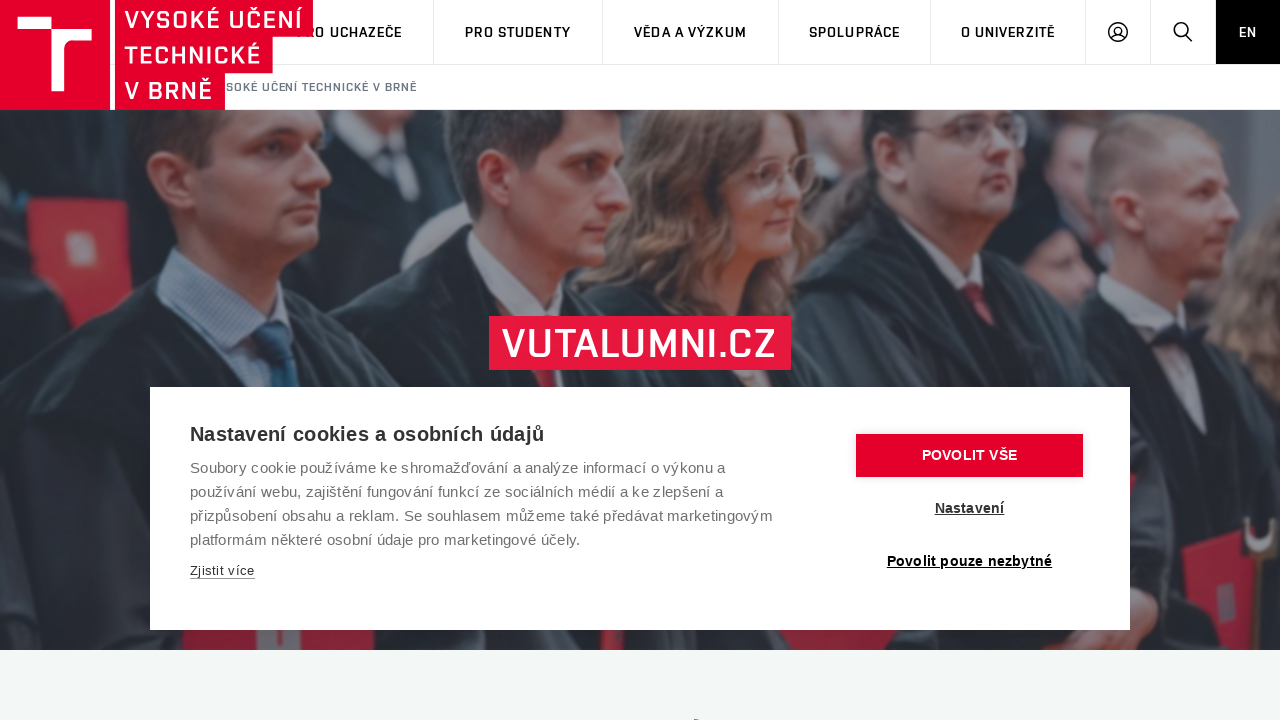

Retrieved all news article elements
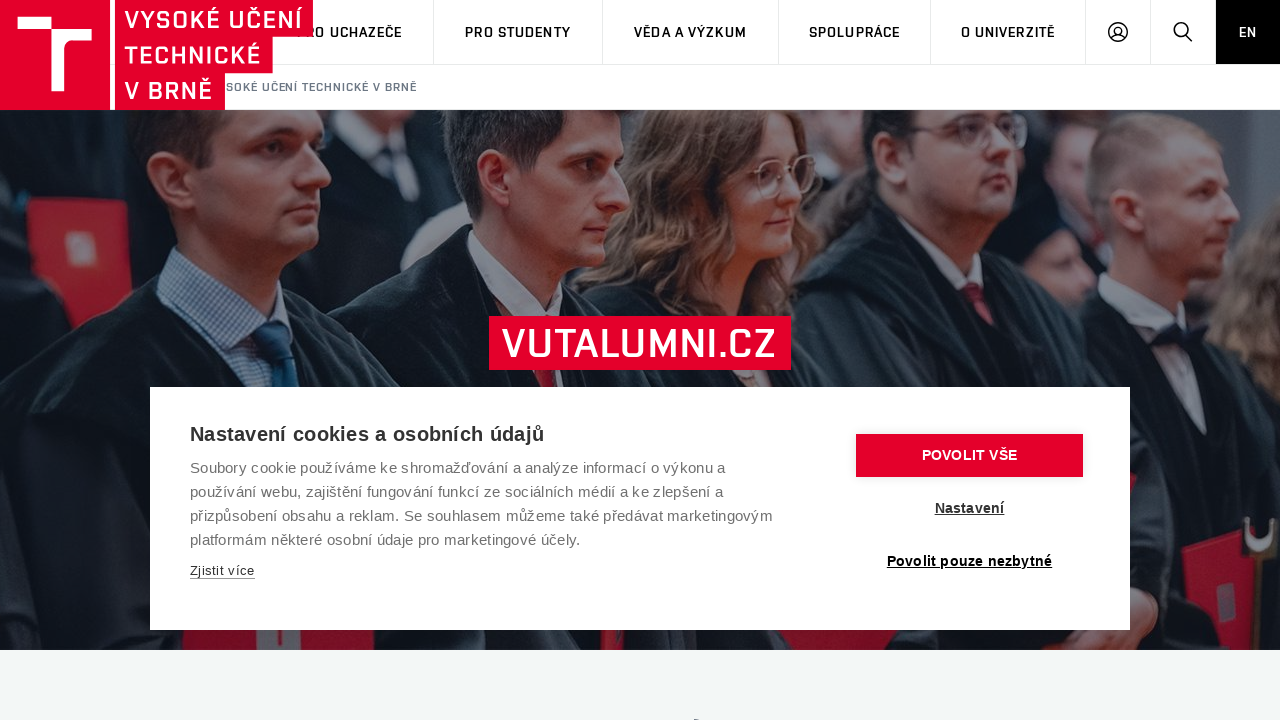

Verified that at least one news article exists
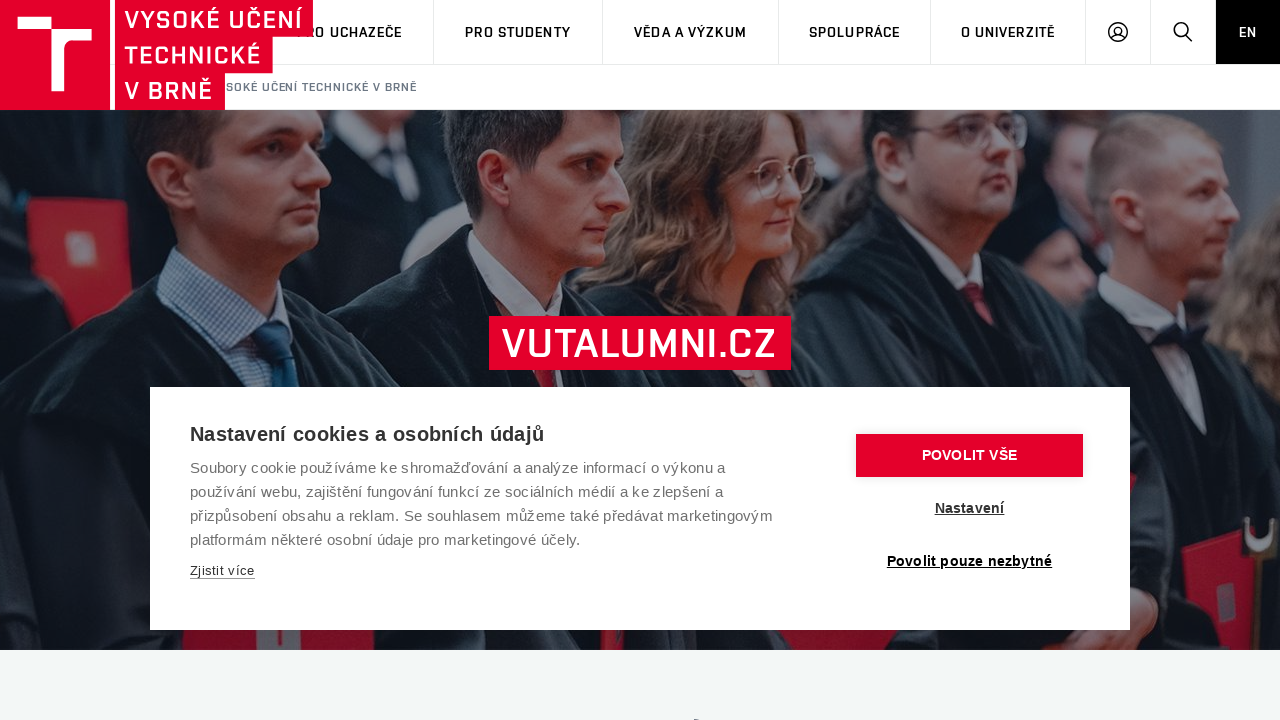

Verified first news article has a title element
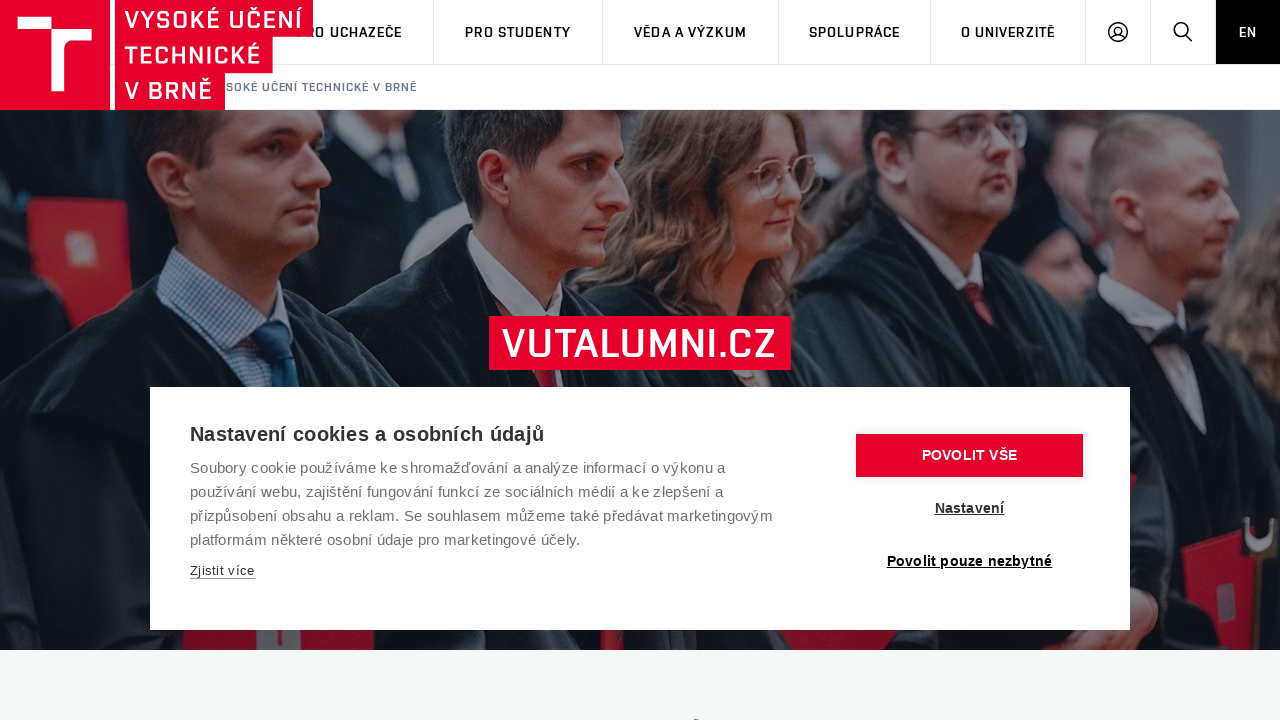

Verified first news article has a date element
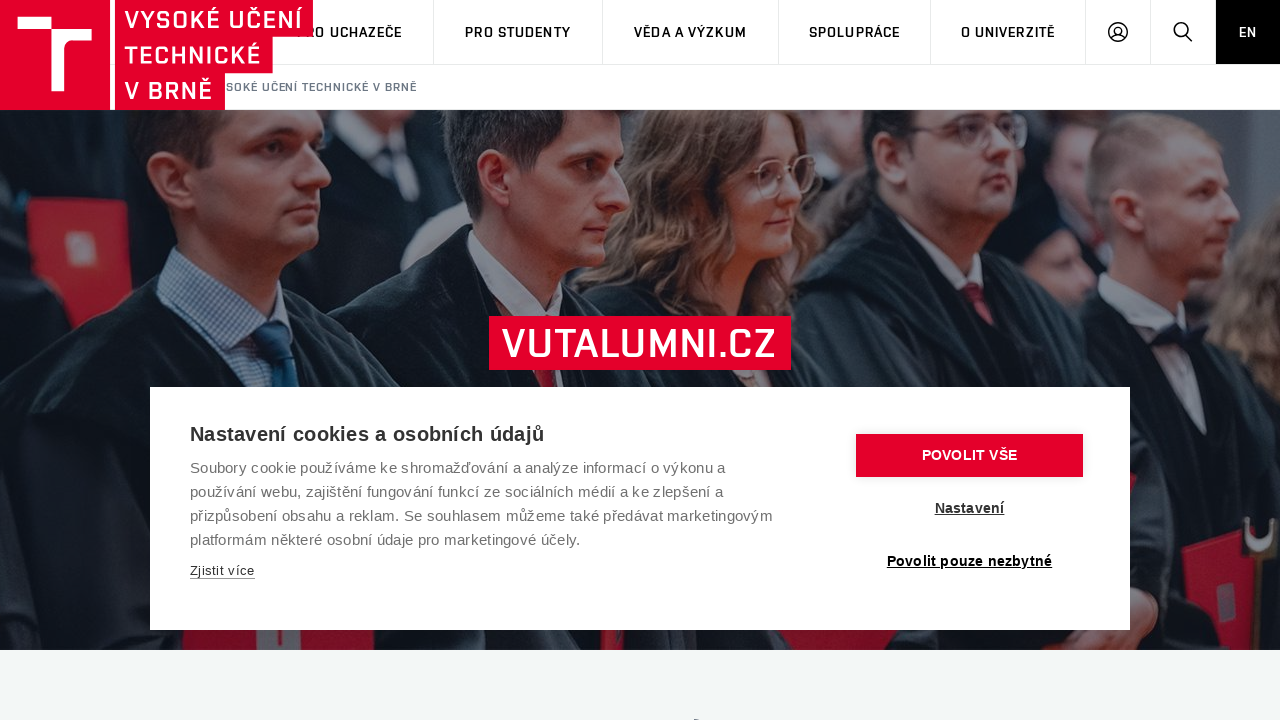

Verified first news article has a link element
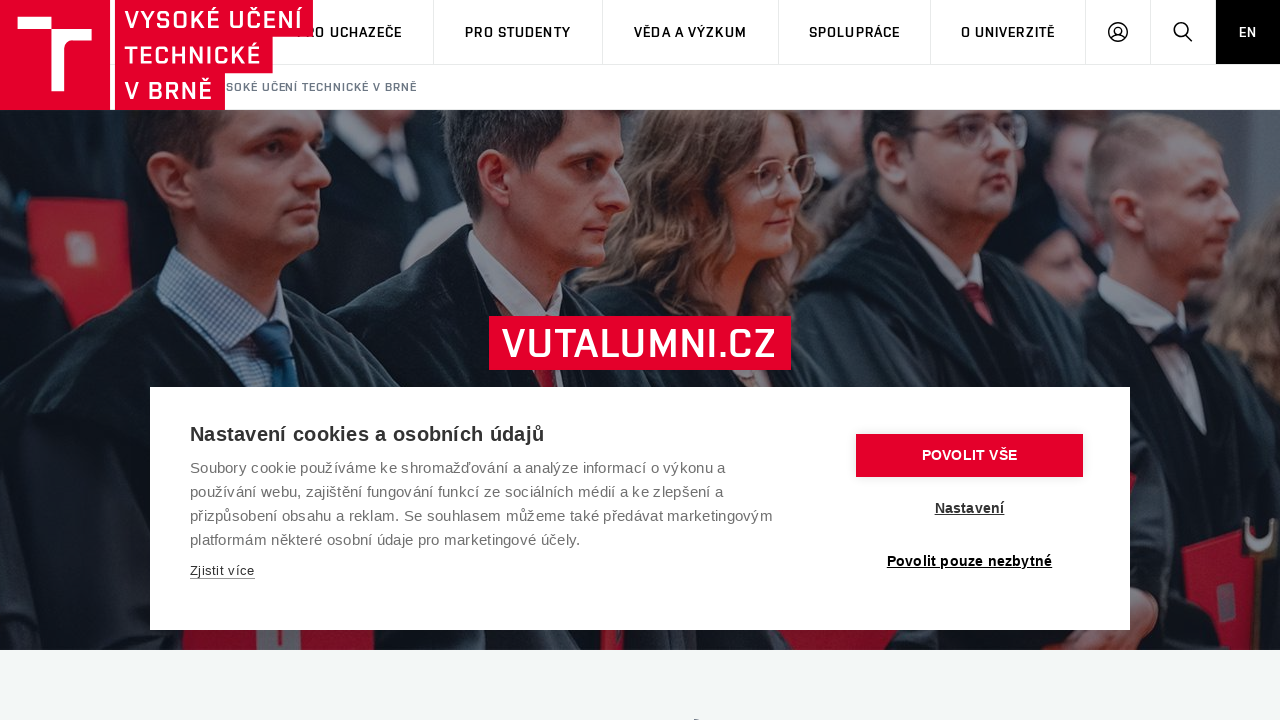

Captured final screenshot of VUT news page with all verifications complete
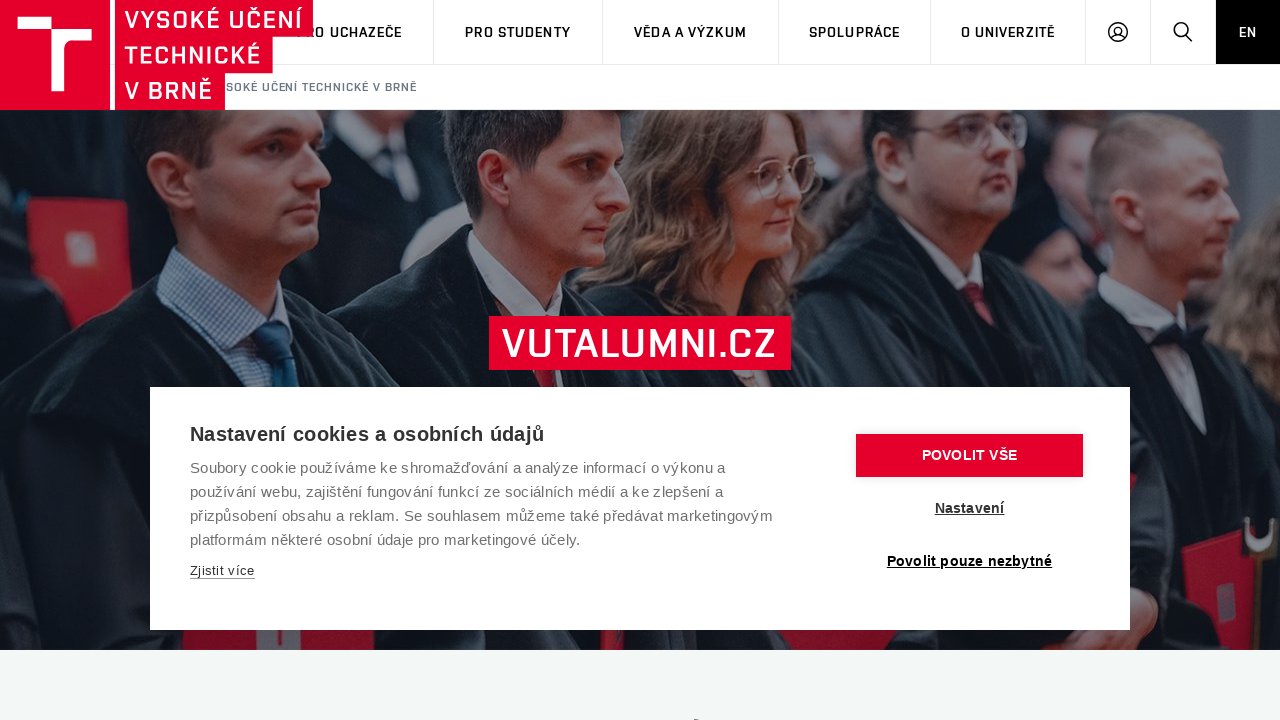

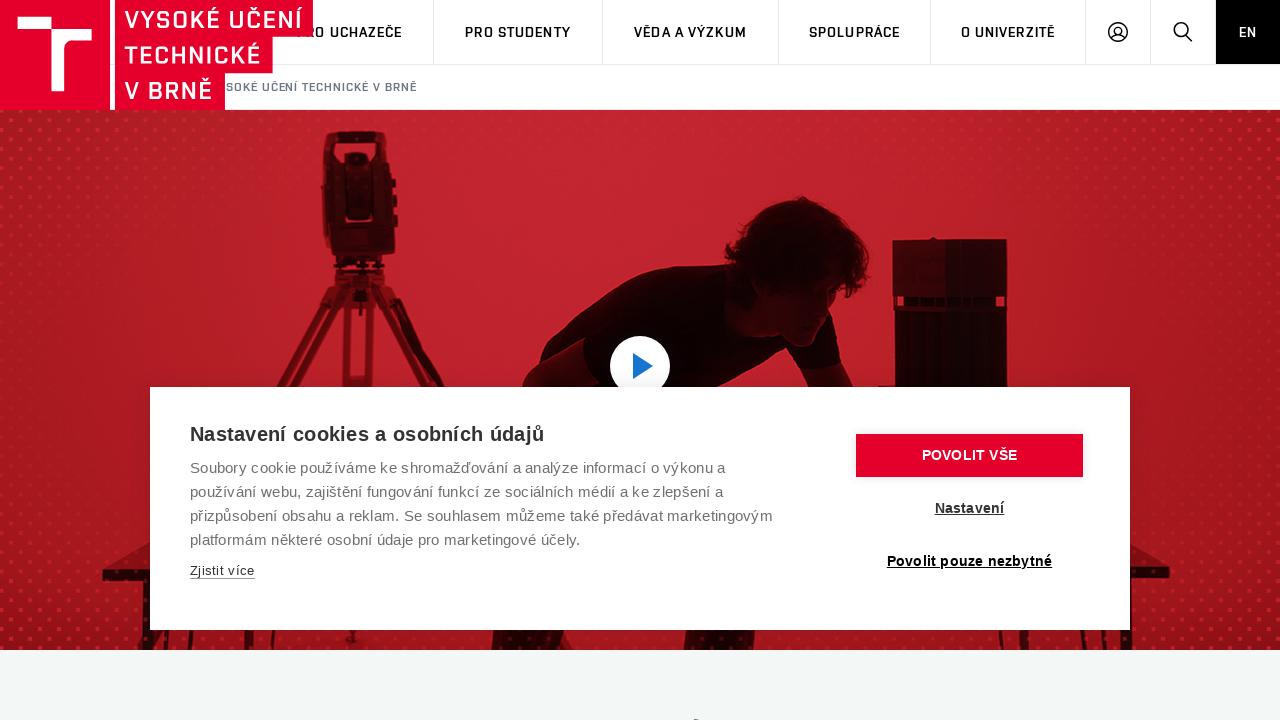